Navigates to a Yanolja hotel search page for Gangneung hotels and scrolls to the bottom of the page to load all content through infinite scrolling.

Starting URL: https://www.yanolja.com/search/%EA%B0%95%EB%A6%89%20%ED%98%B8%ED%85%94?pageKey=1729747969396

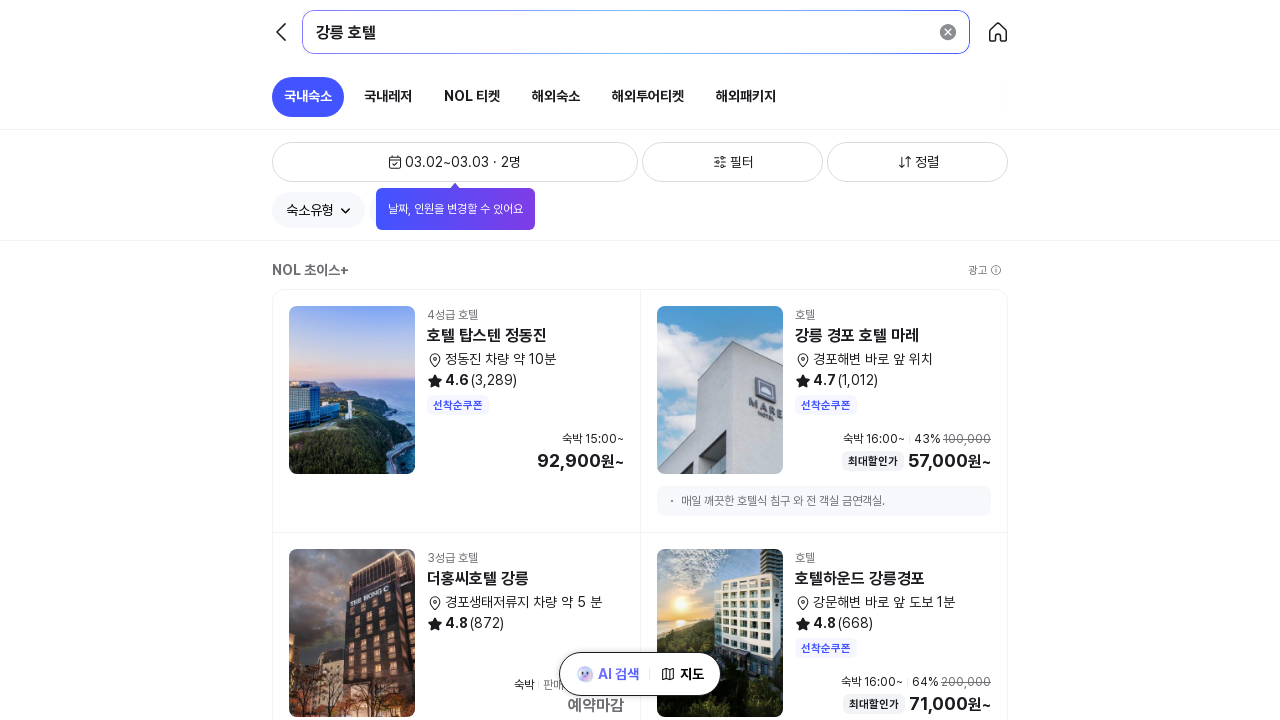

Waited for page to load (networkidle state)
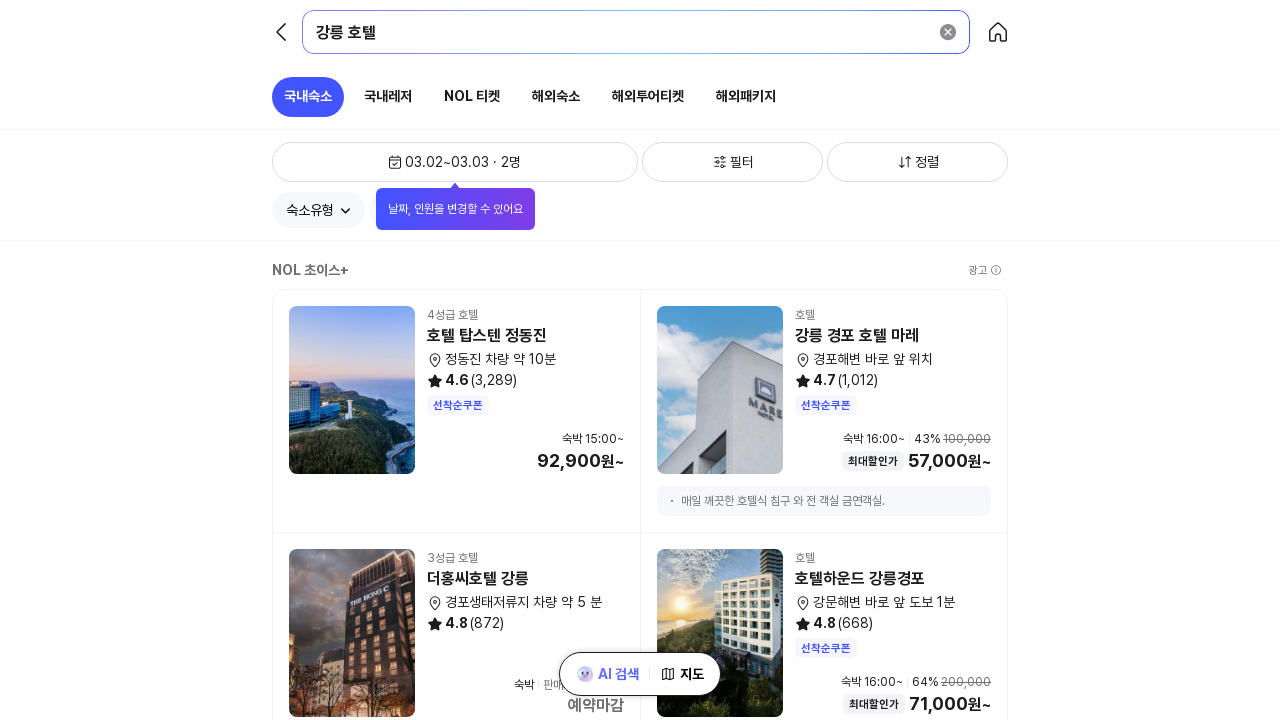

Retrieved initial page scroll height
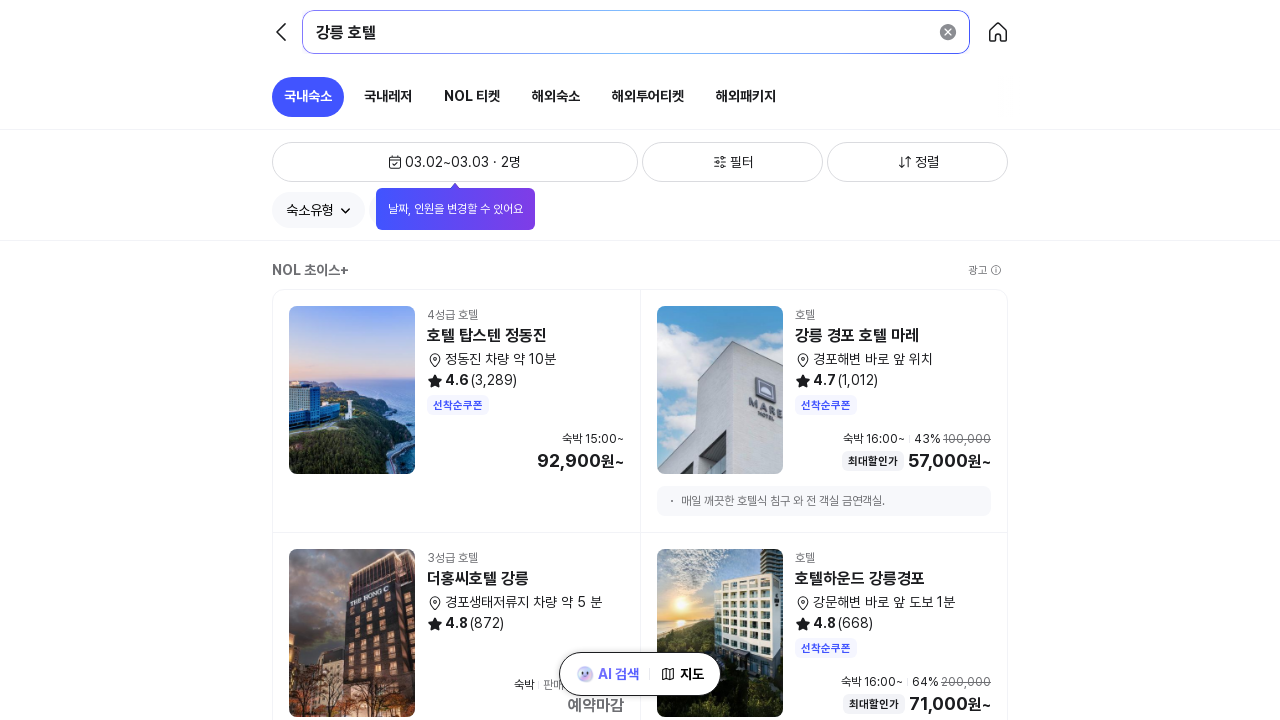

Scrolled to bottom of page
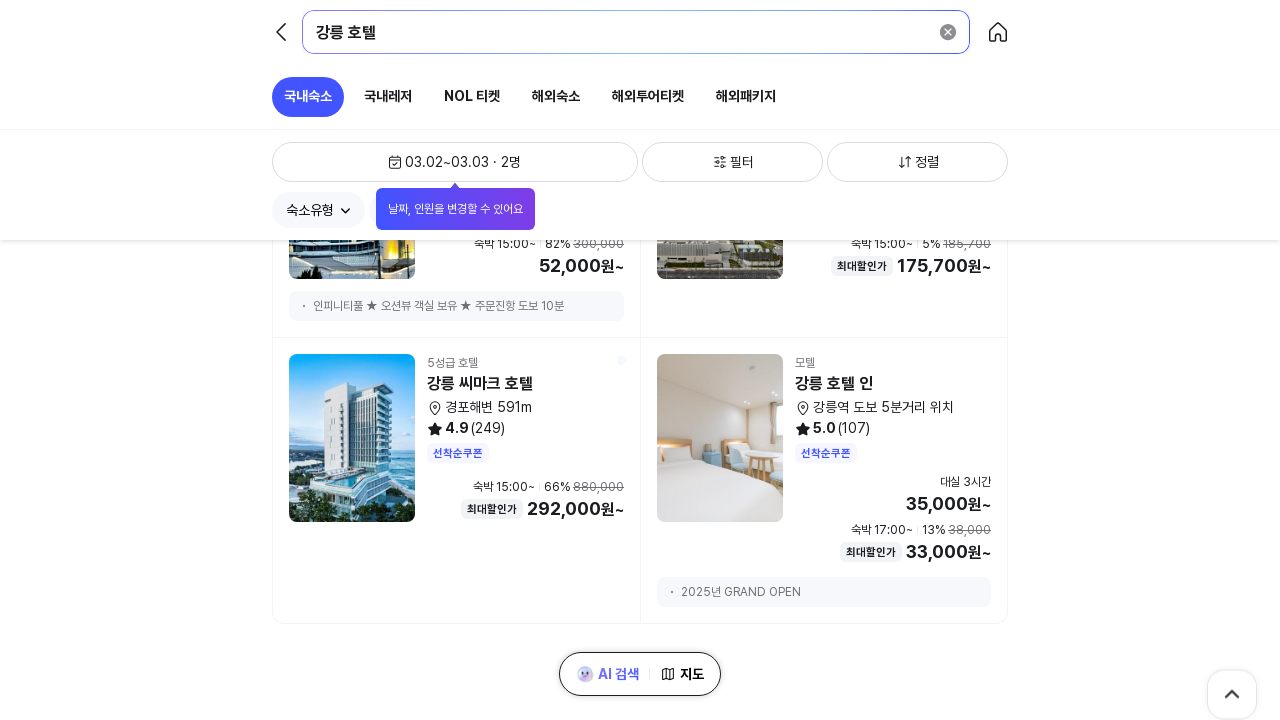

Waited 2 seconds for new content to load
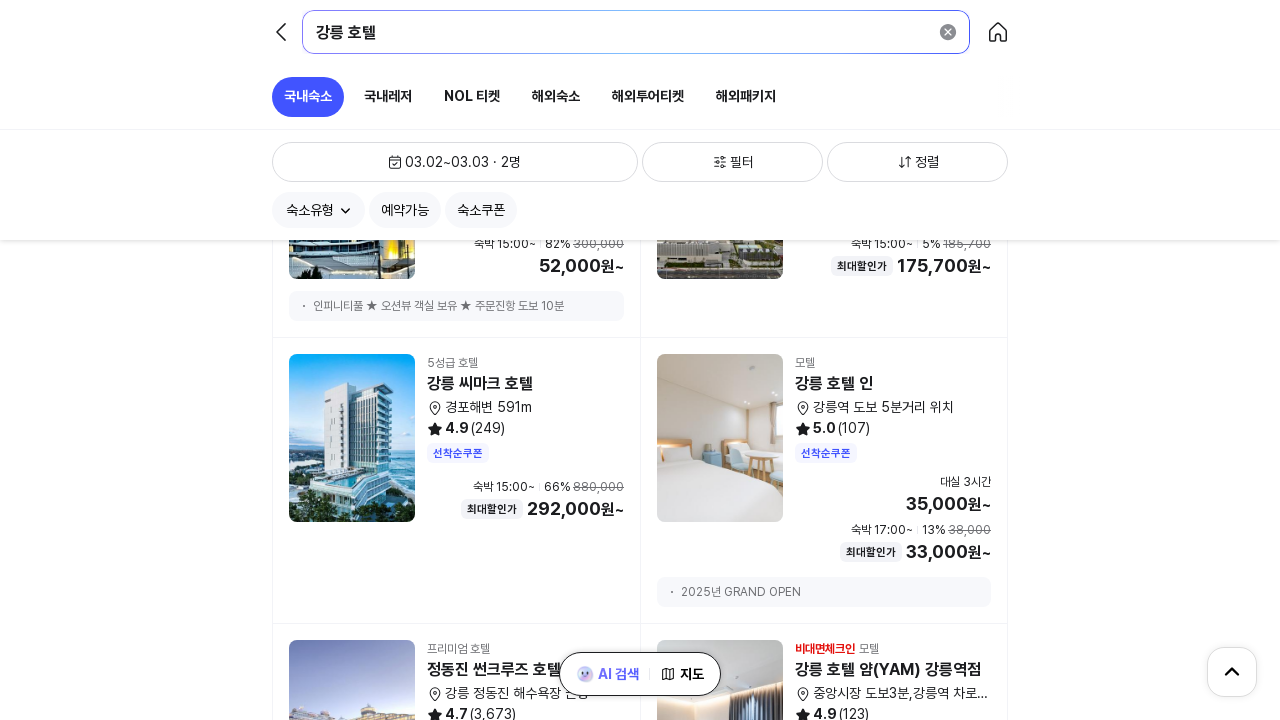

Retrieved current page scroll height
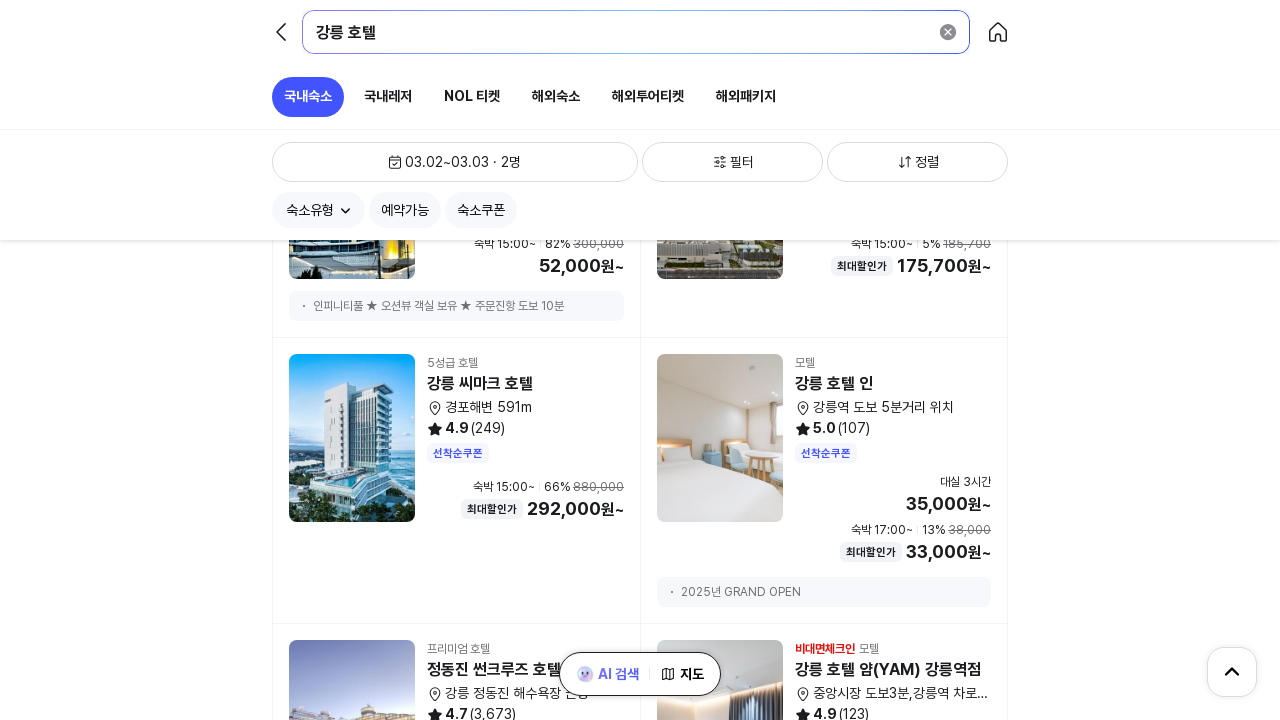

Scrolled to bottom of page
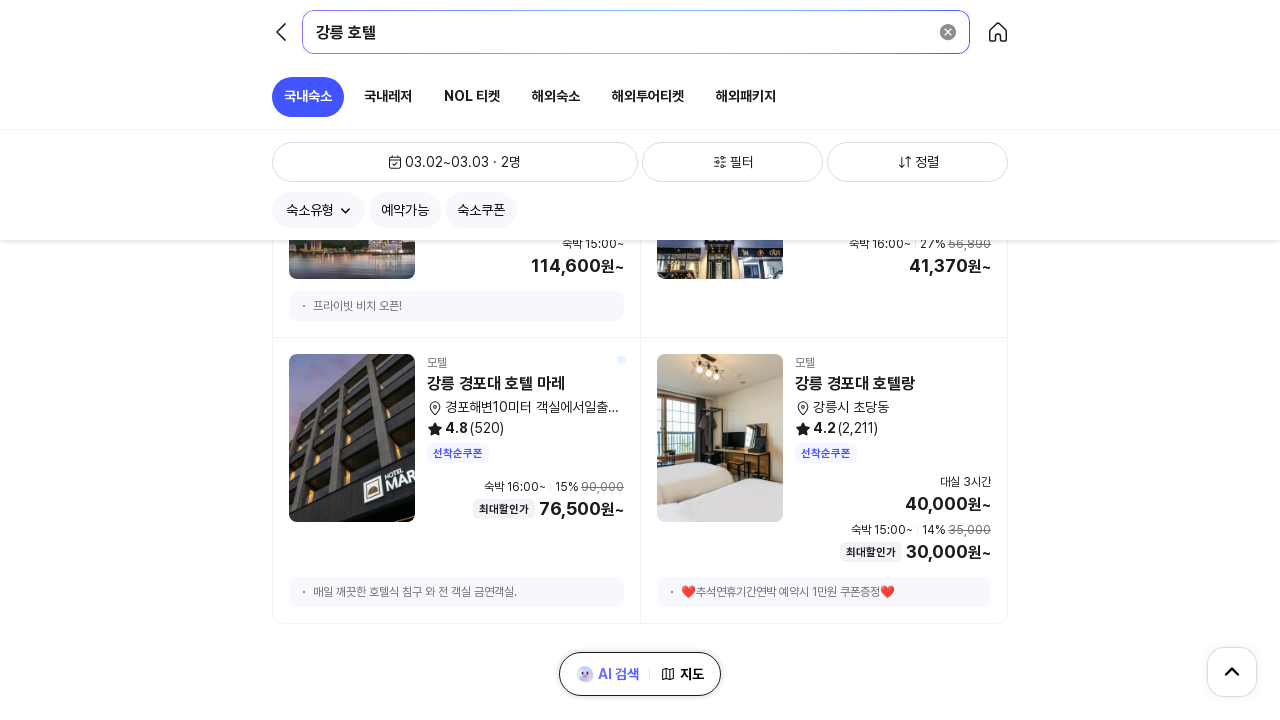

Waited 2 seconds for new content to load
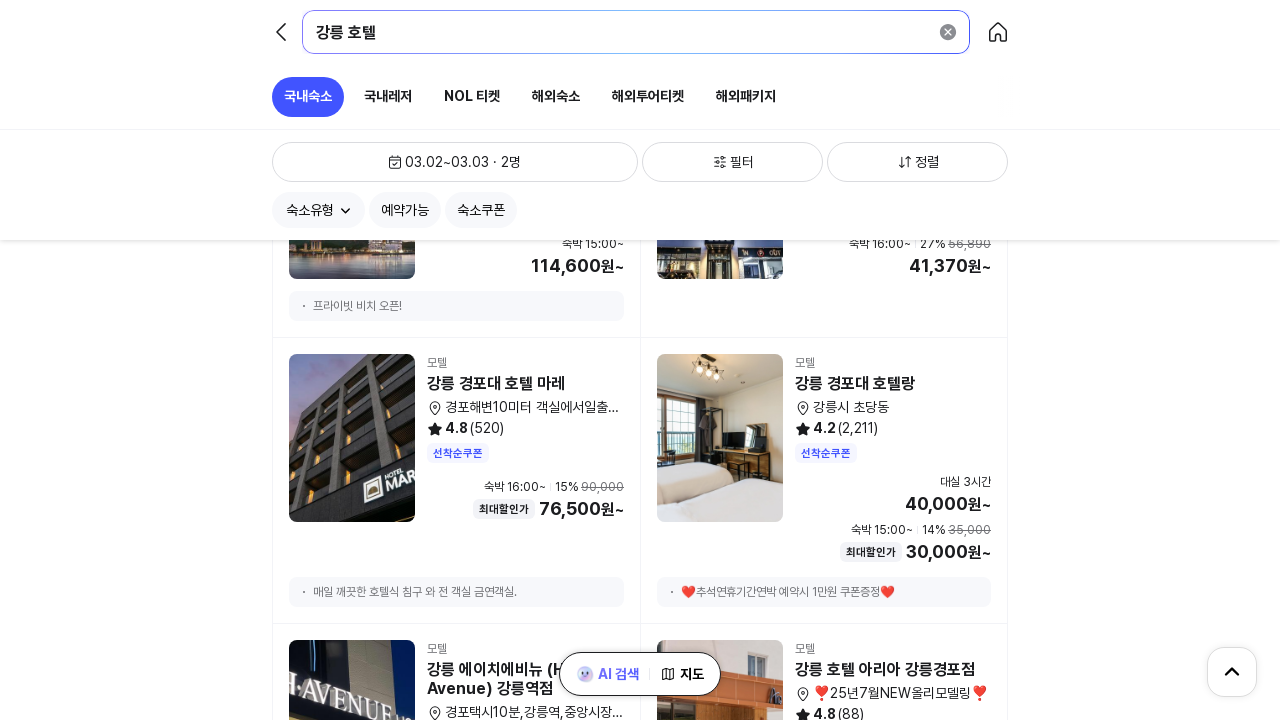

Retrieved current page scroll height
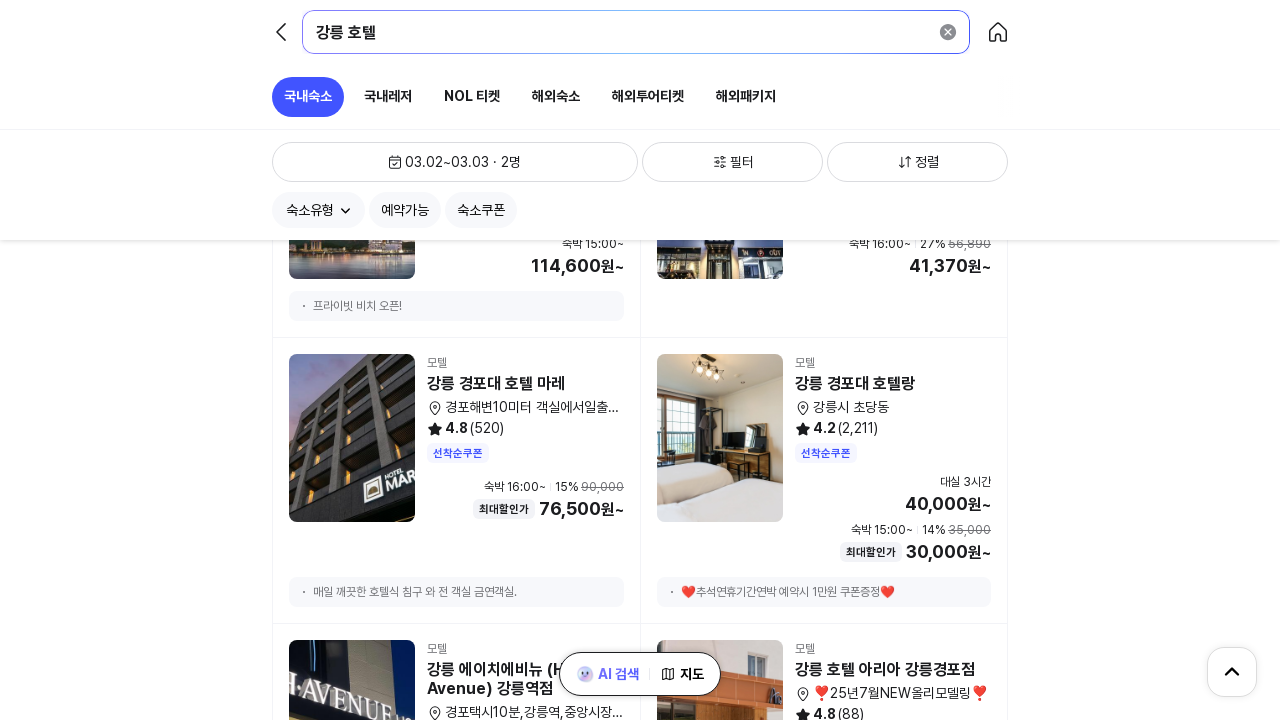

Scrolled to bottom of page
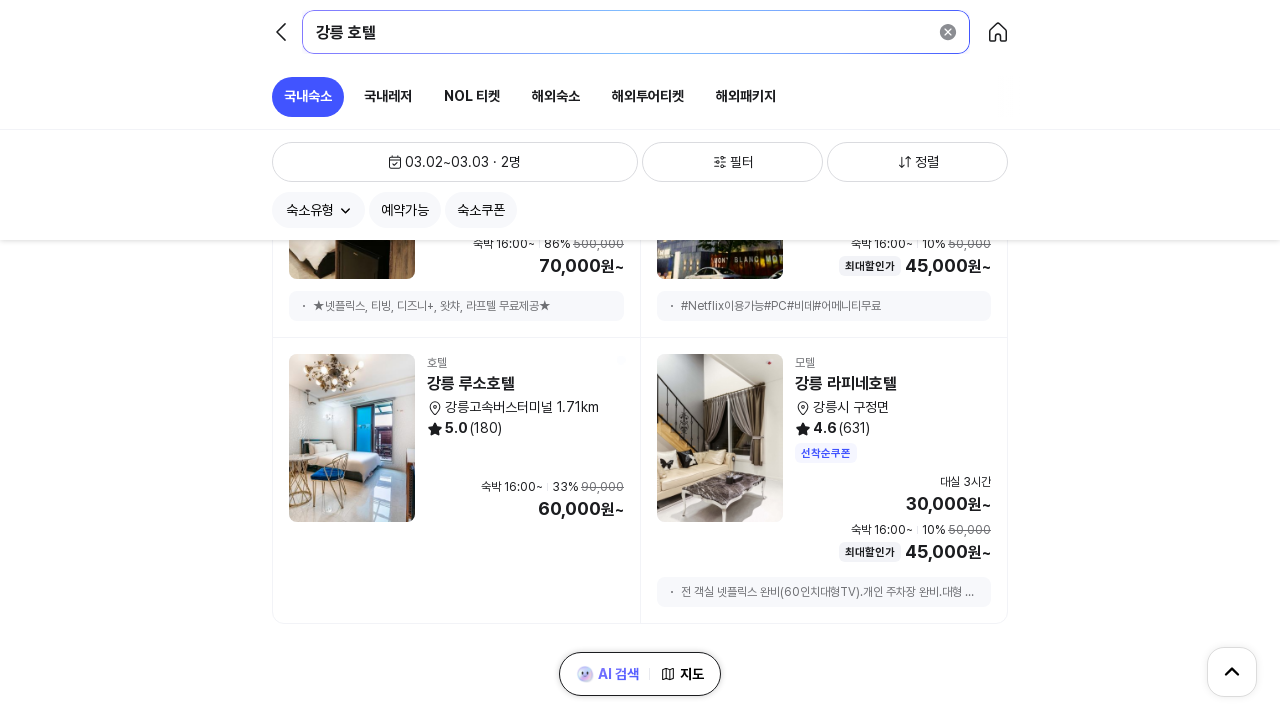

Waited 2 seconds for new content to load
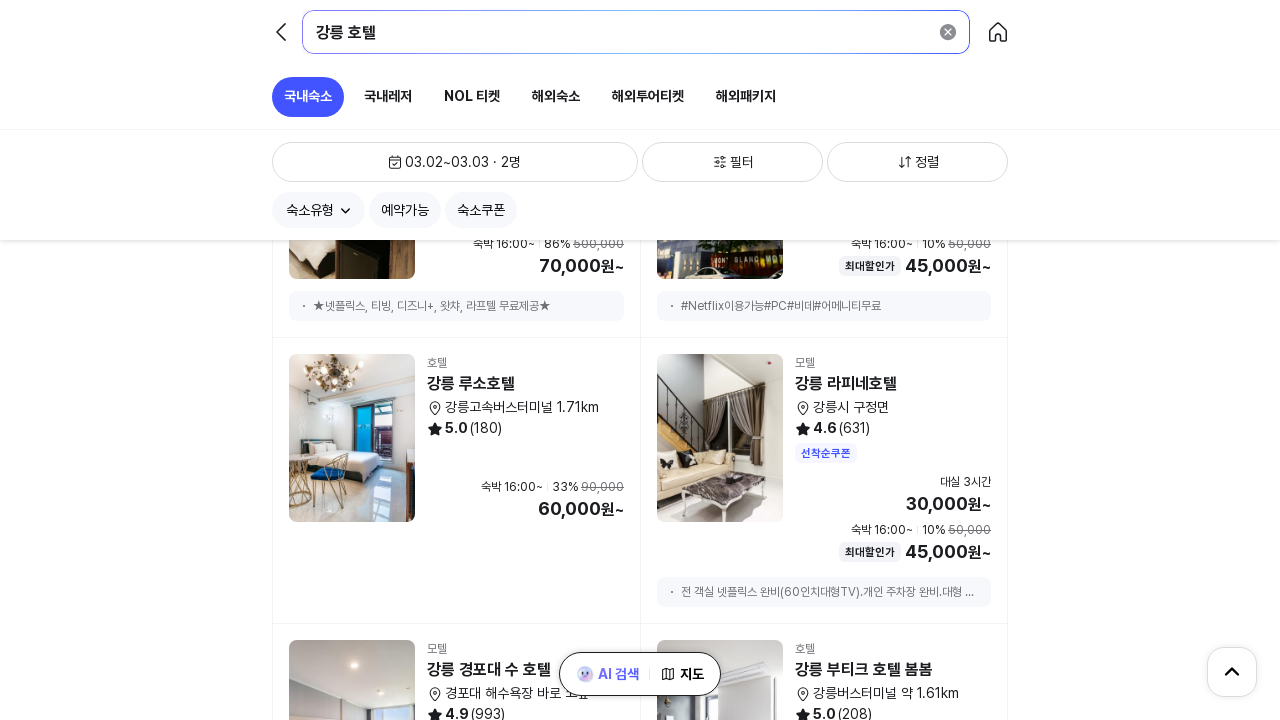

Retrieved current page scroll height
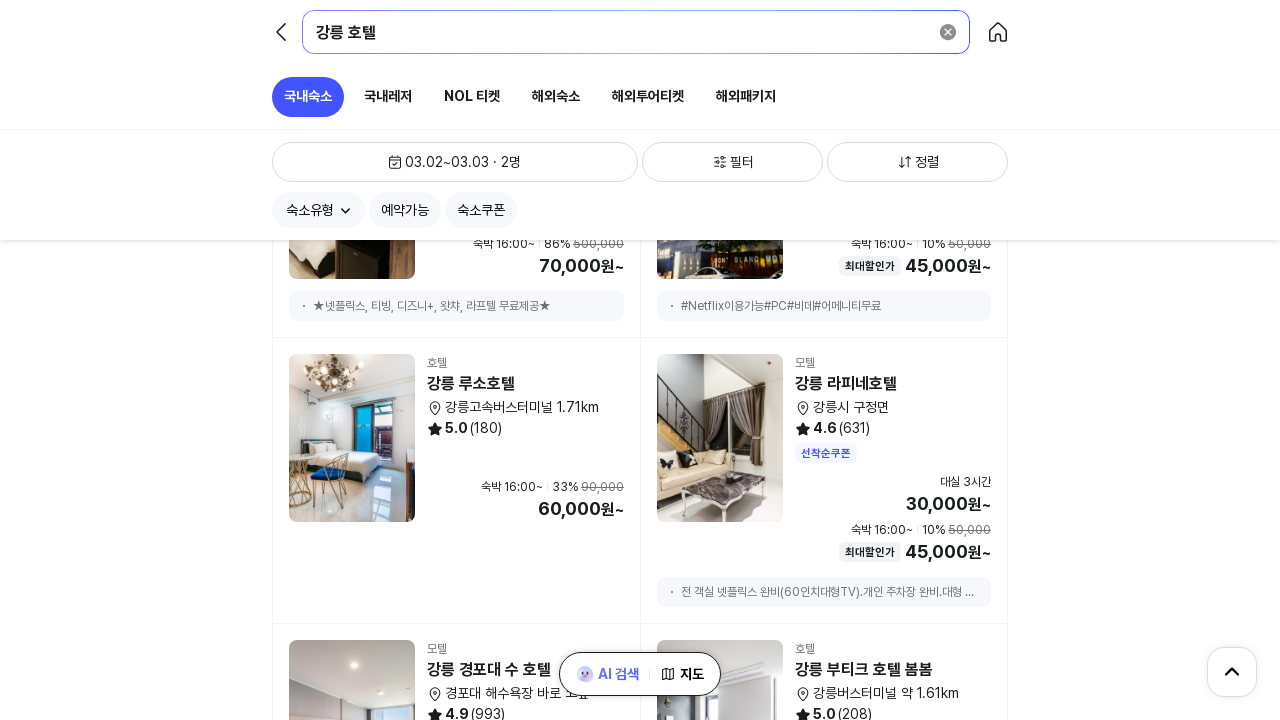

Scrolled to bottom of page
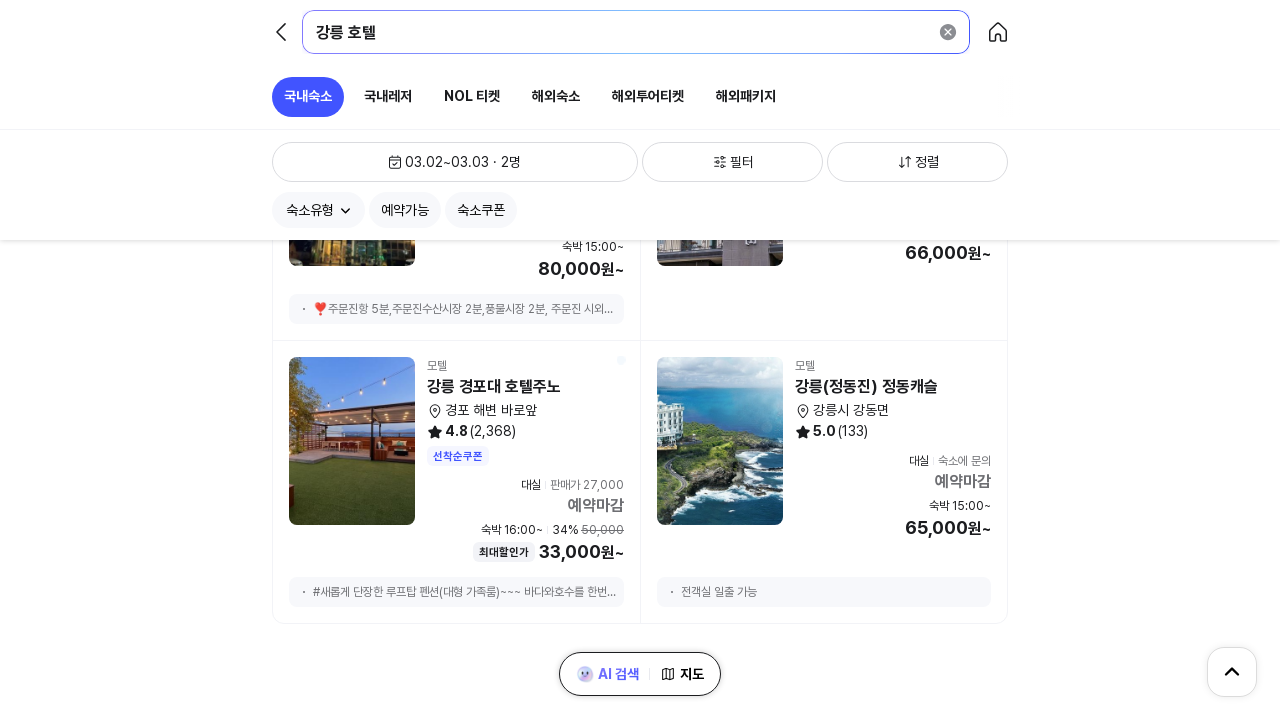

Waited 2 seconds for new content to load
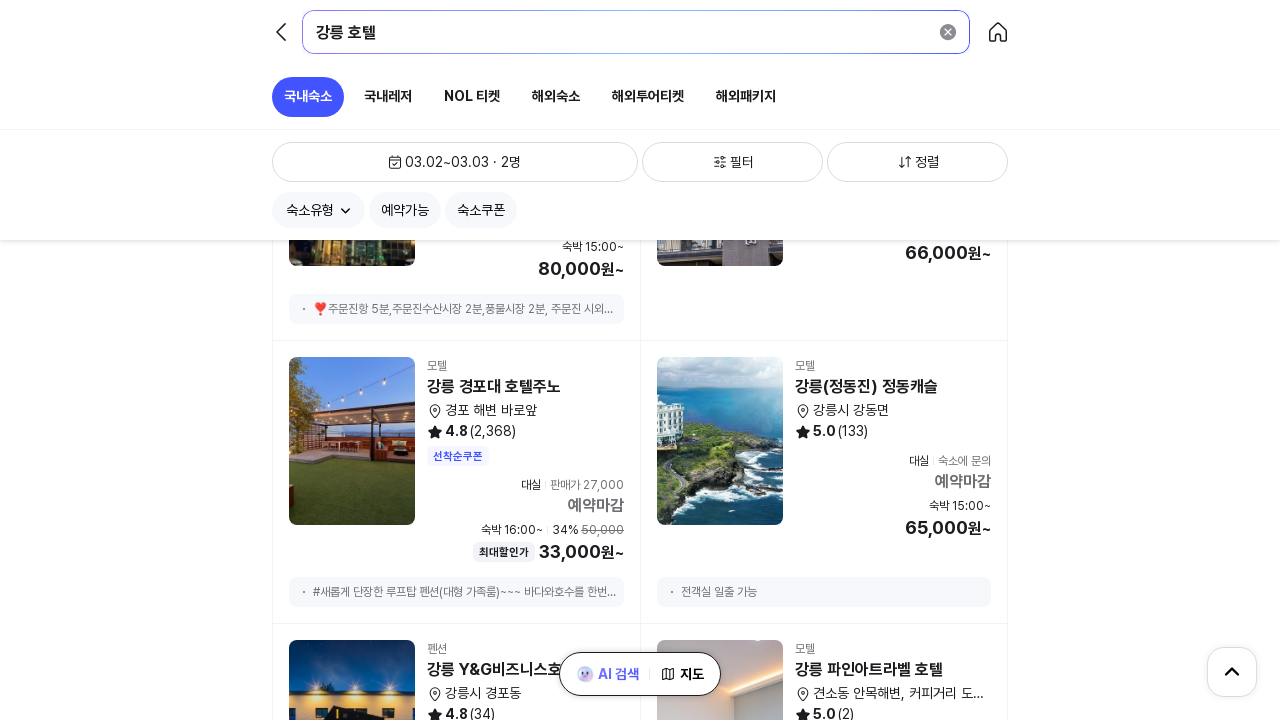

Retrieved current page scroll height
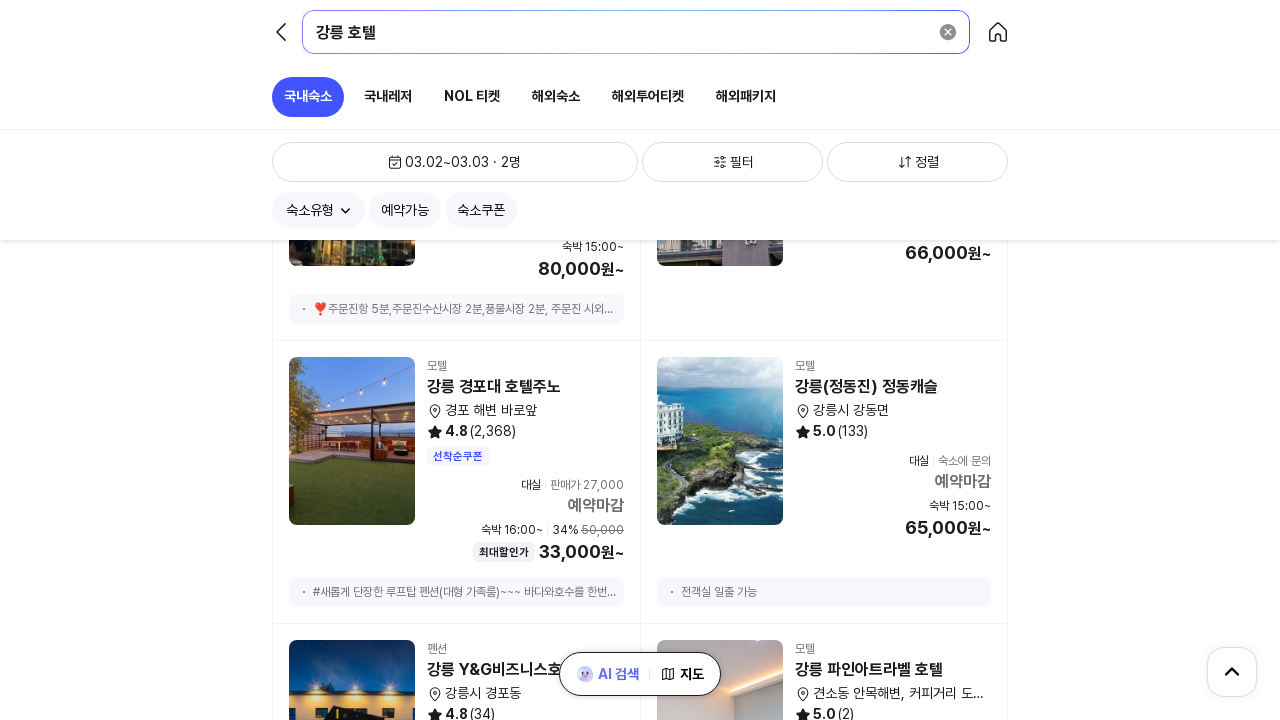

Scrolled to bottom of page
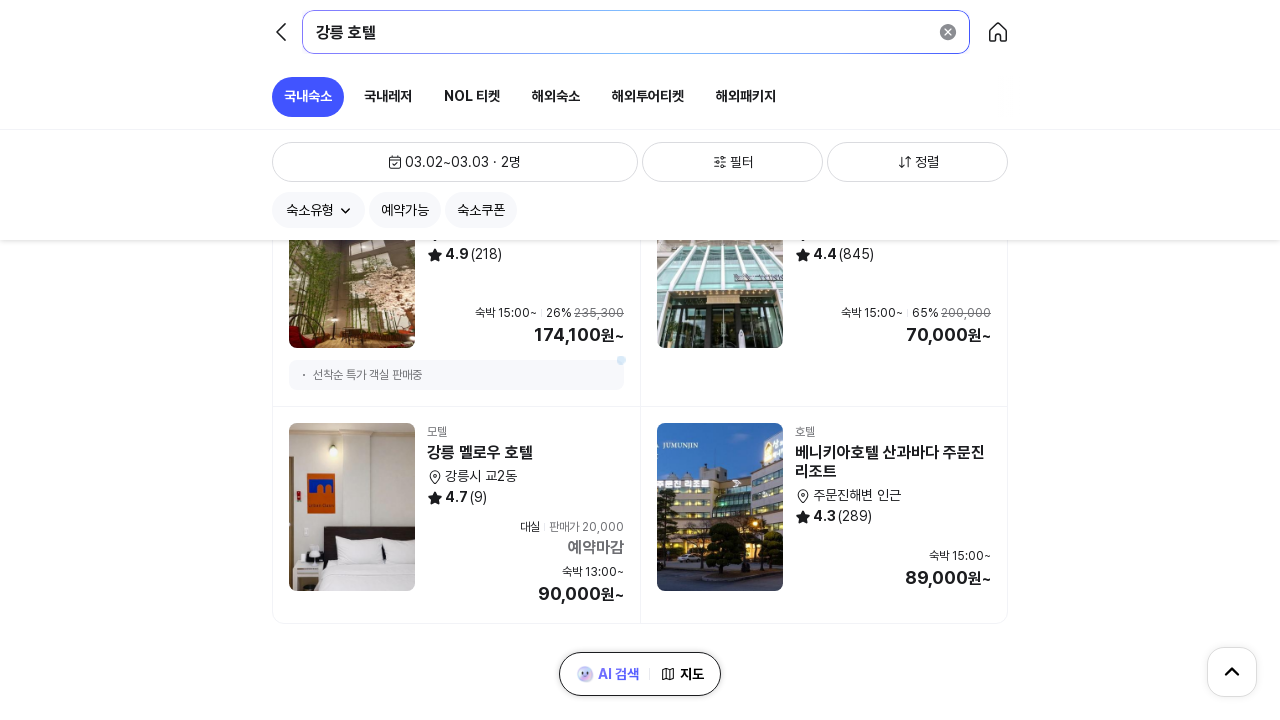

Waited 2 seconds for new content to load
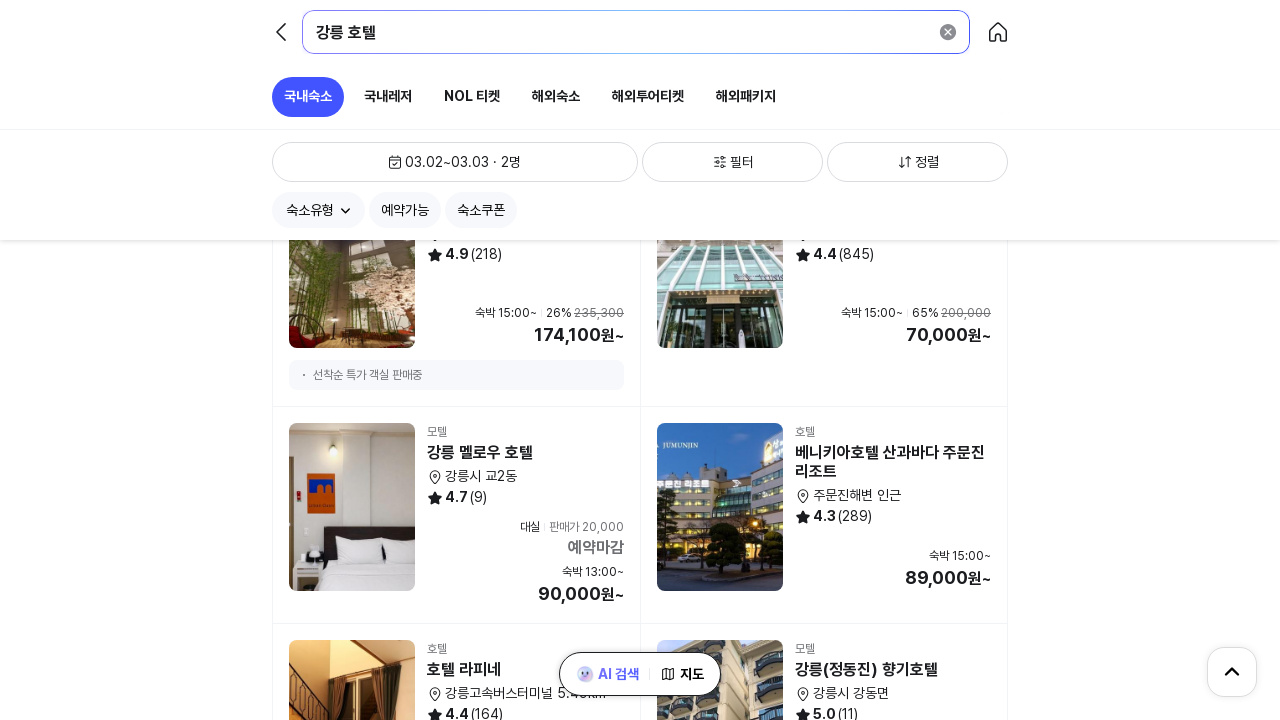

Retrieved current page scroll height
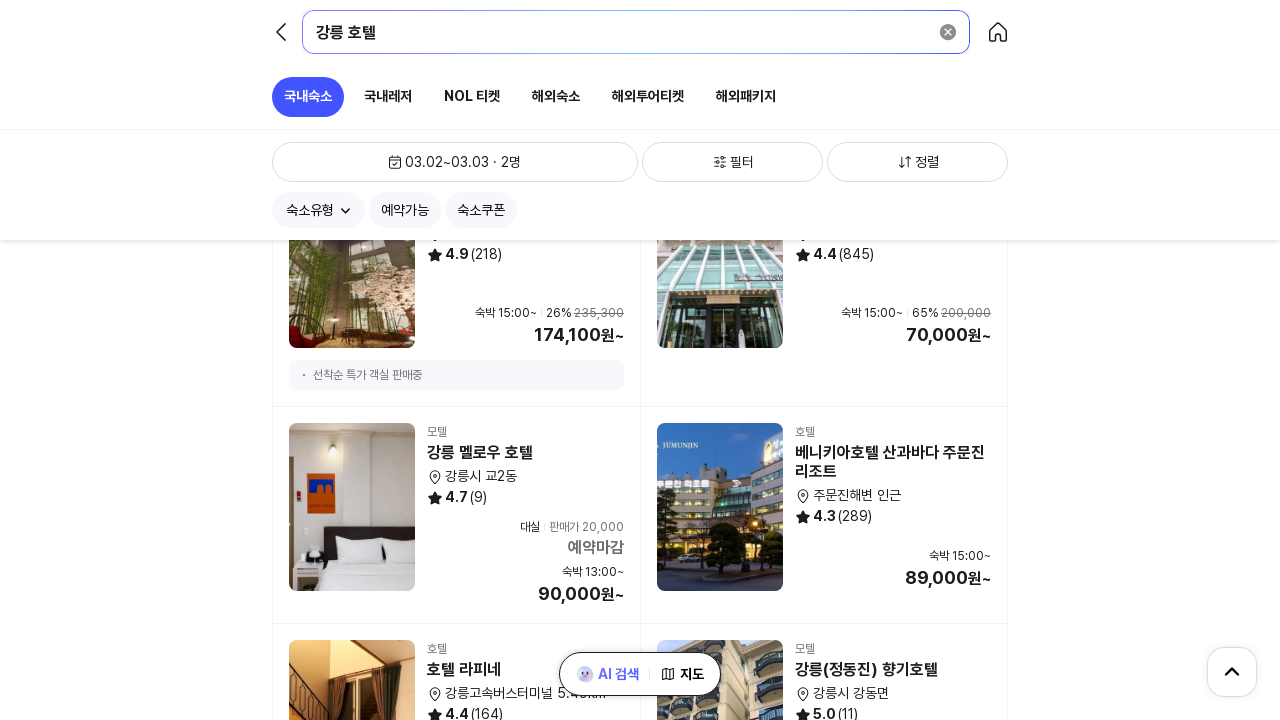

Scrolled to bottom of page
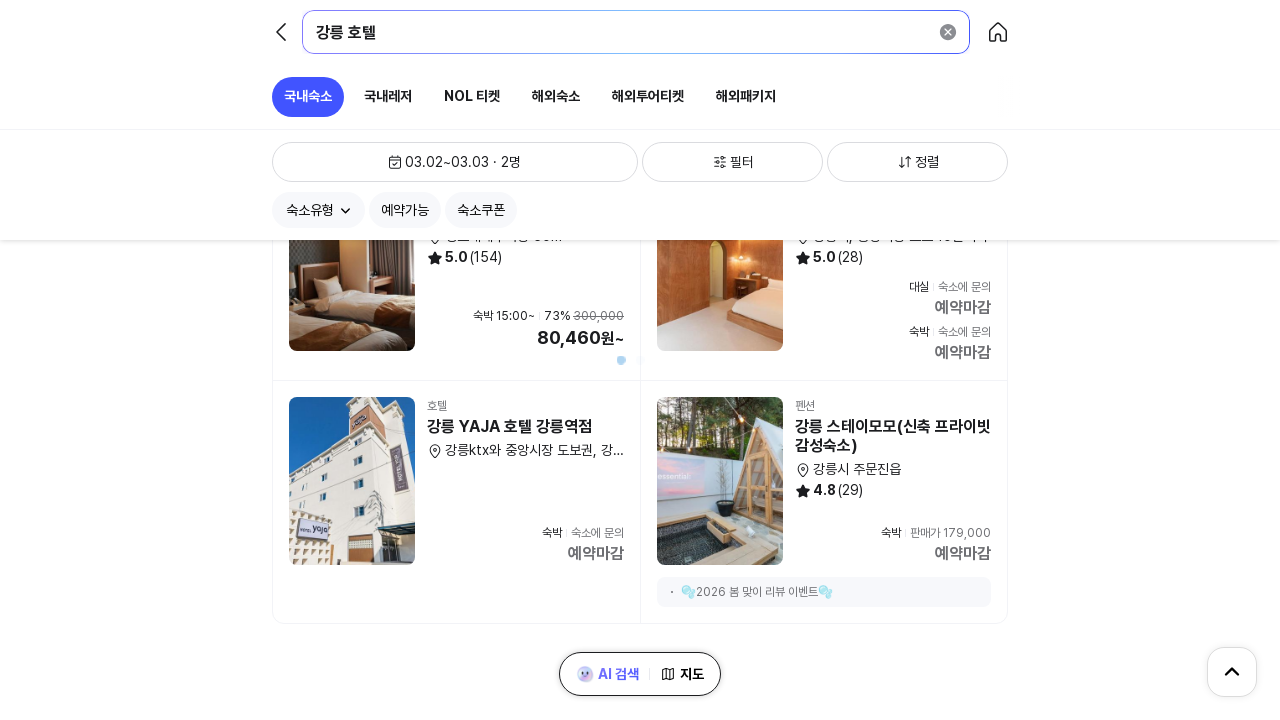

Waited 2 seconds for new content to load
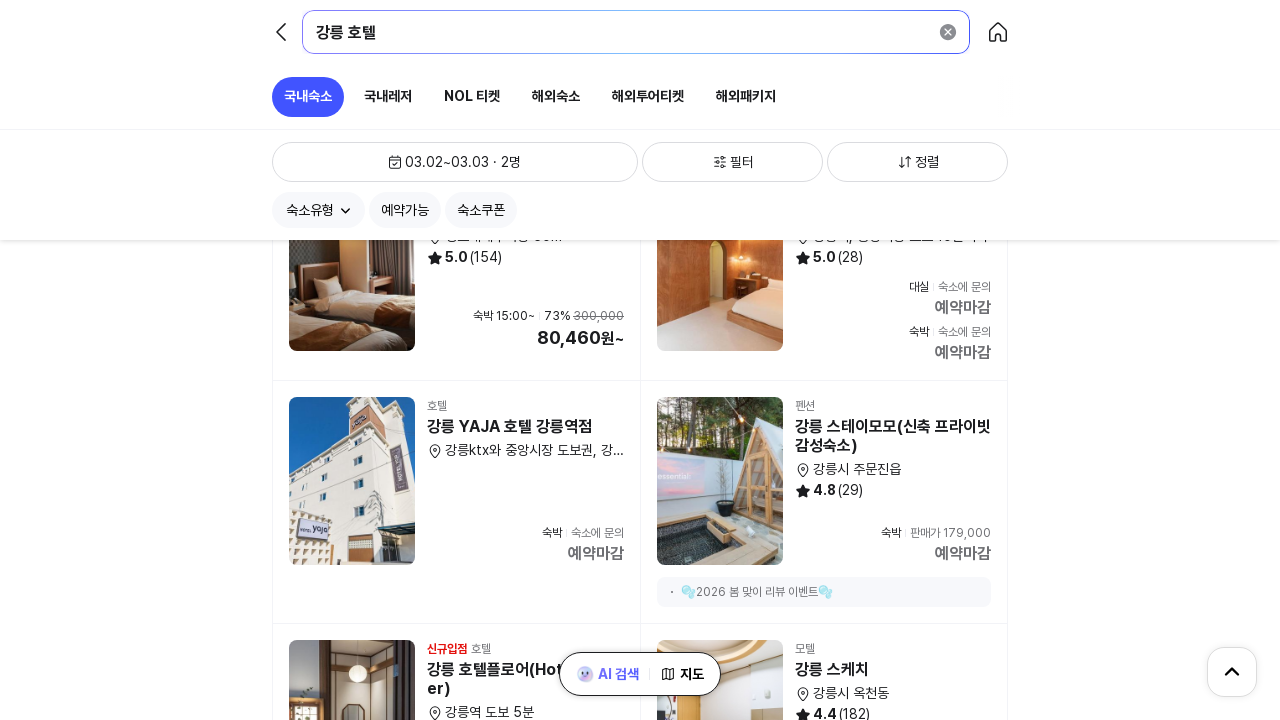

Retrieved current page scroll height
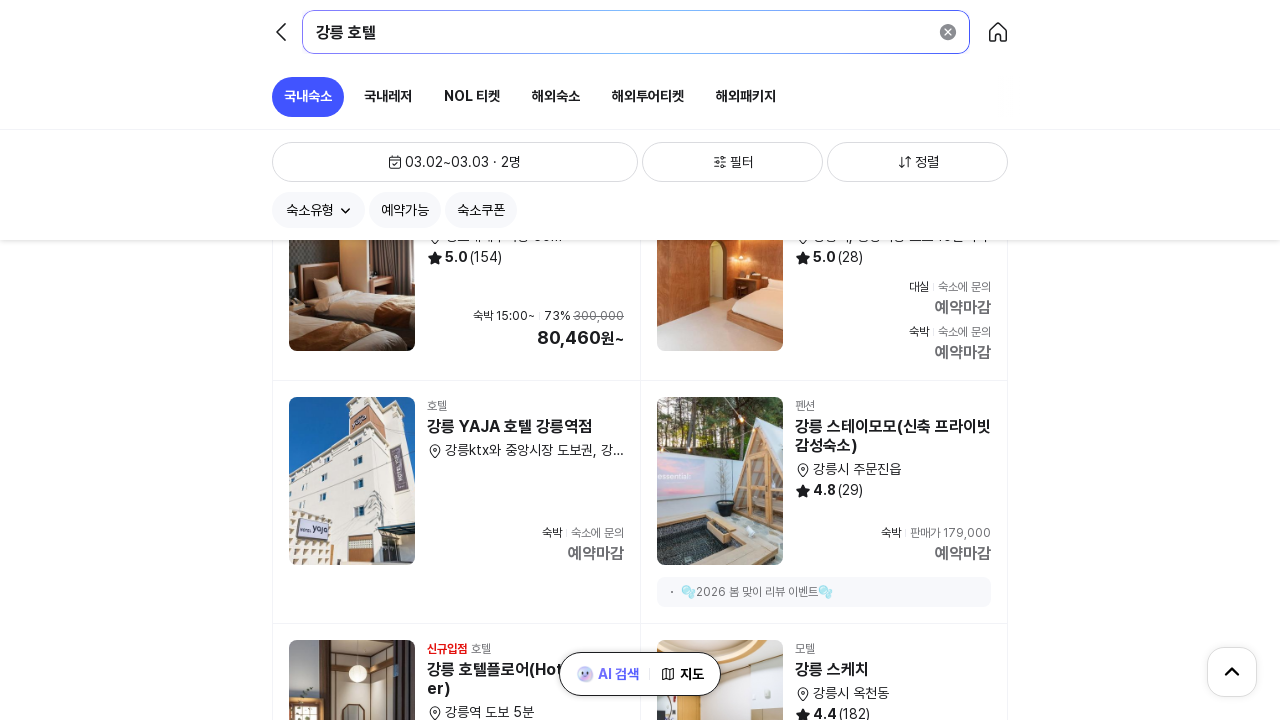

Scrolled to bottom of page
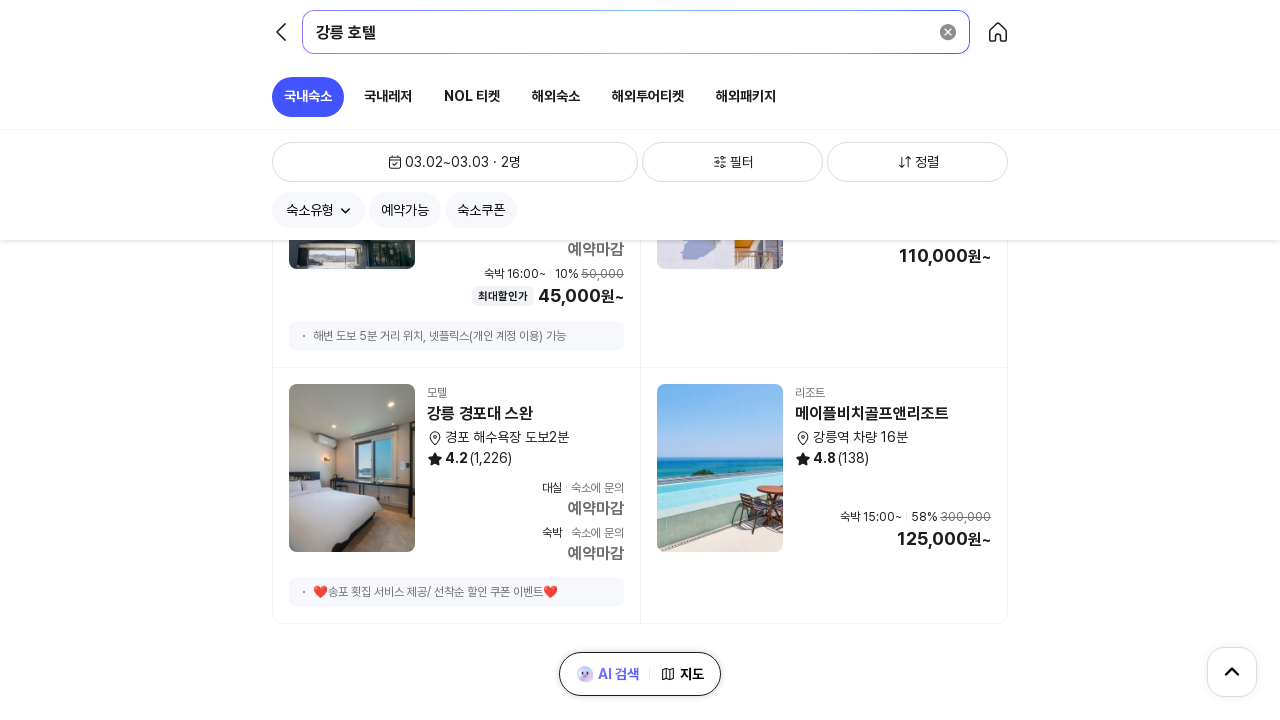

Waited 2 seconds for new content to load
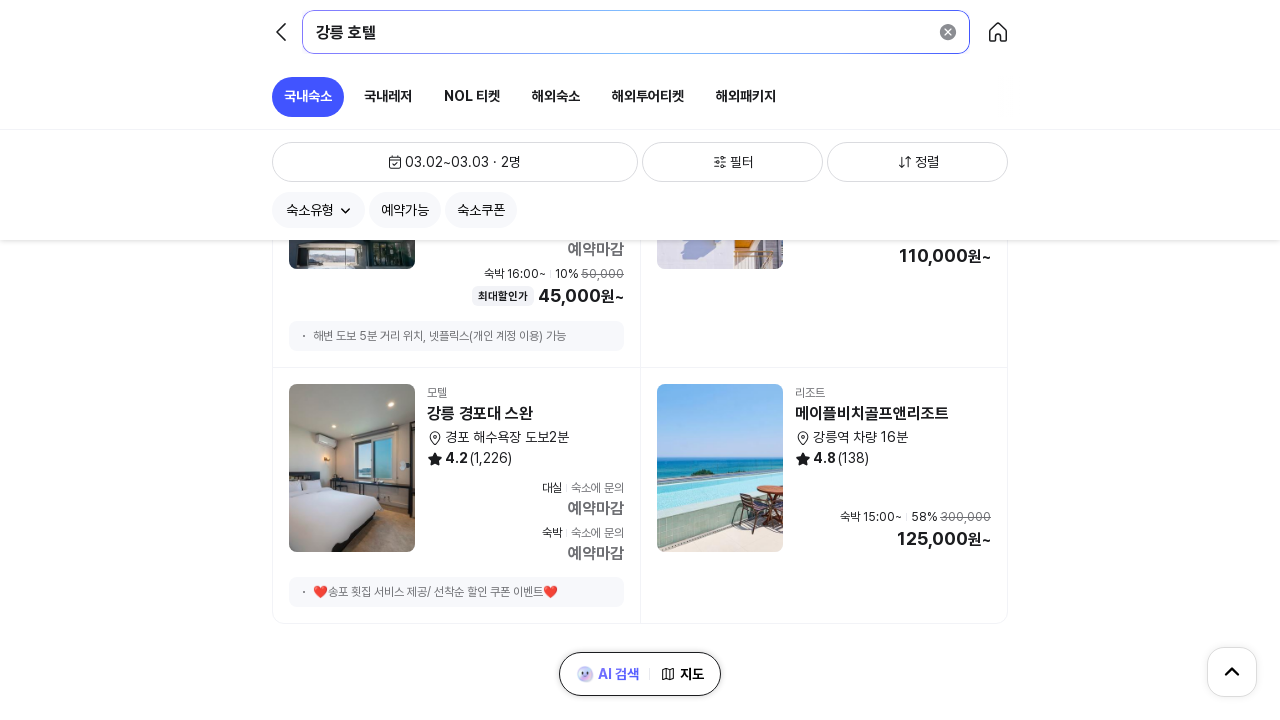

Retrieved current page scroll height
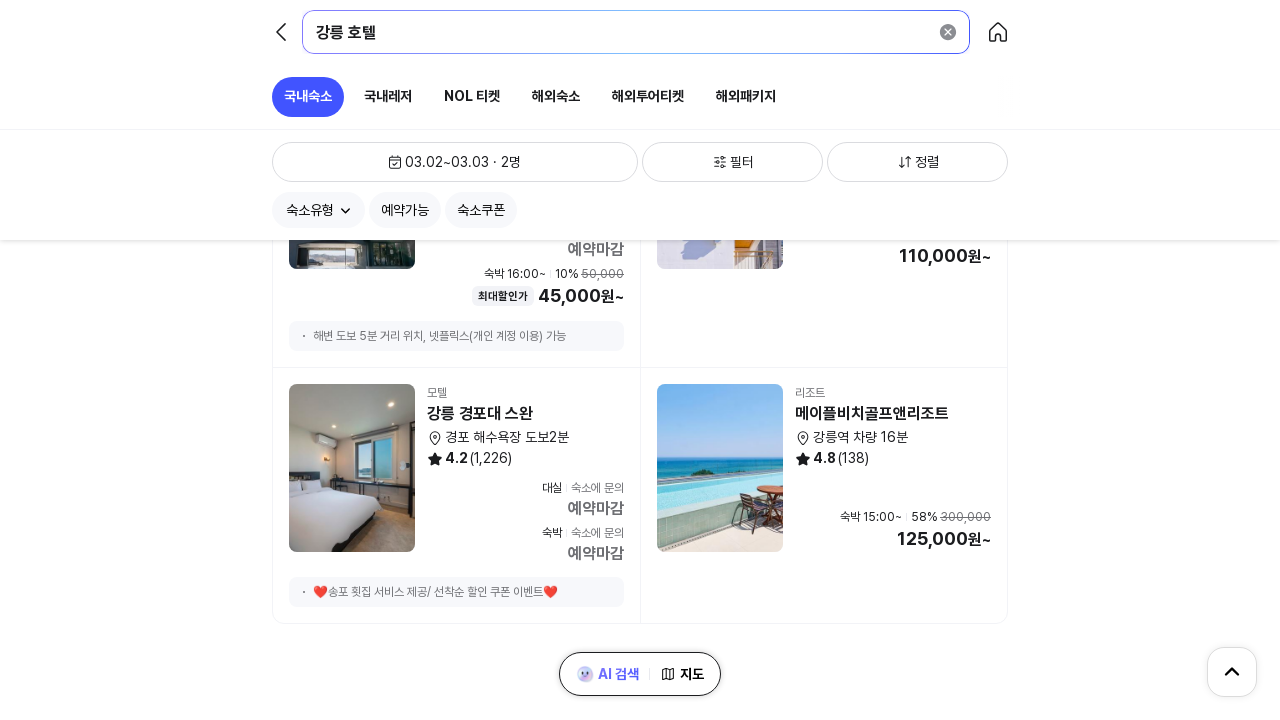

Reached bottom of page - no new content loaded
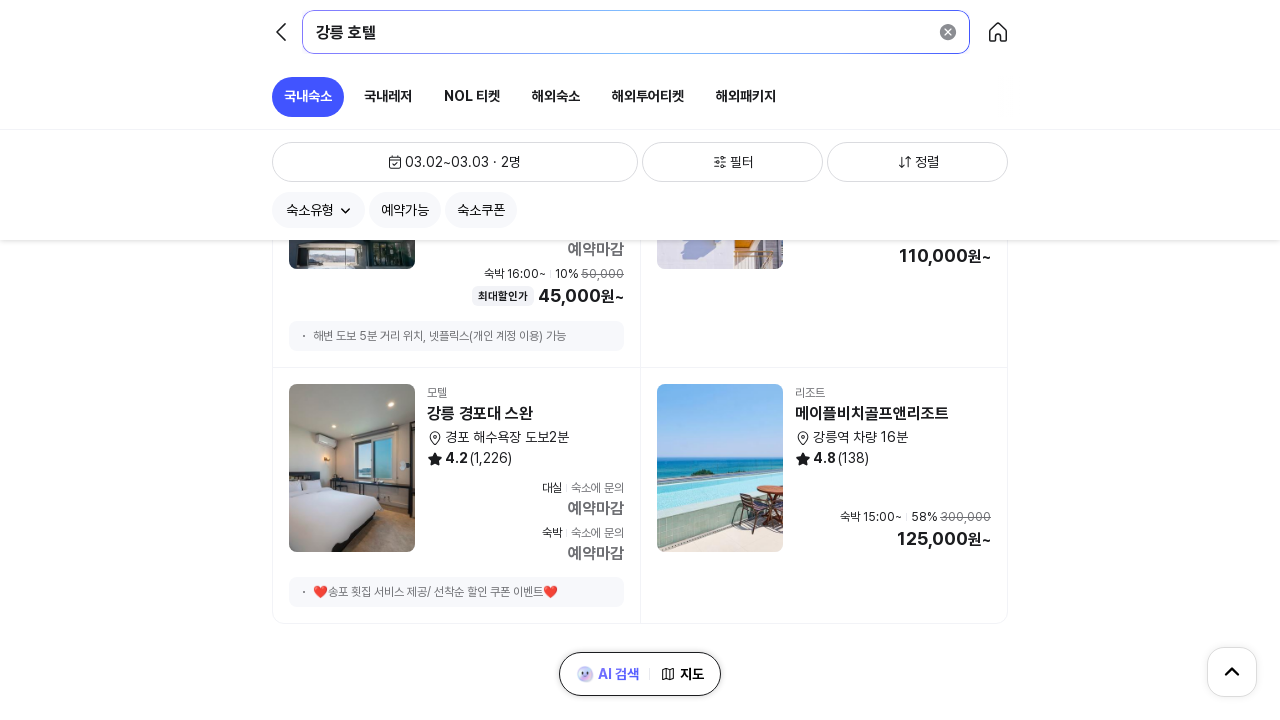

Clicked on page at coordinates (900, 900) to simulate user interaction at (900, 900)
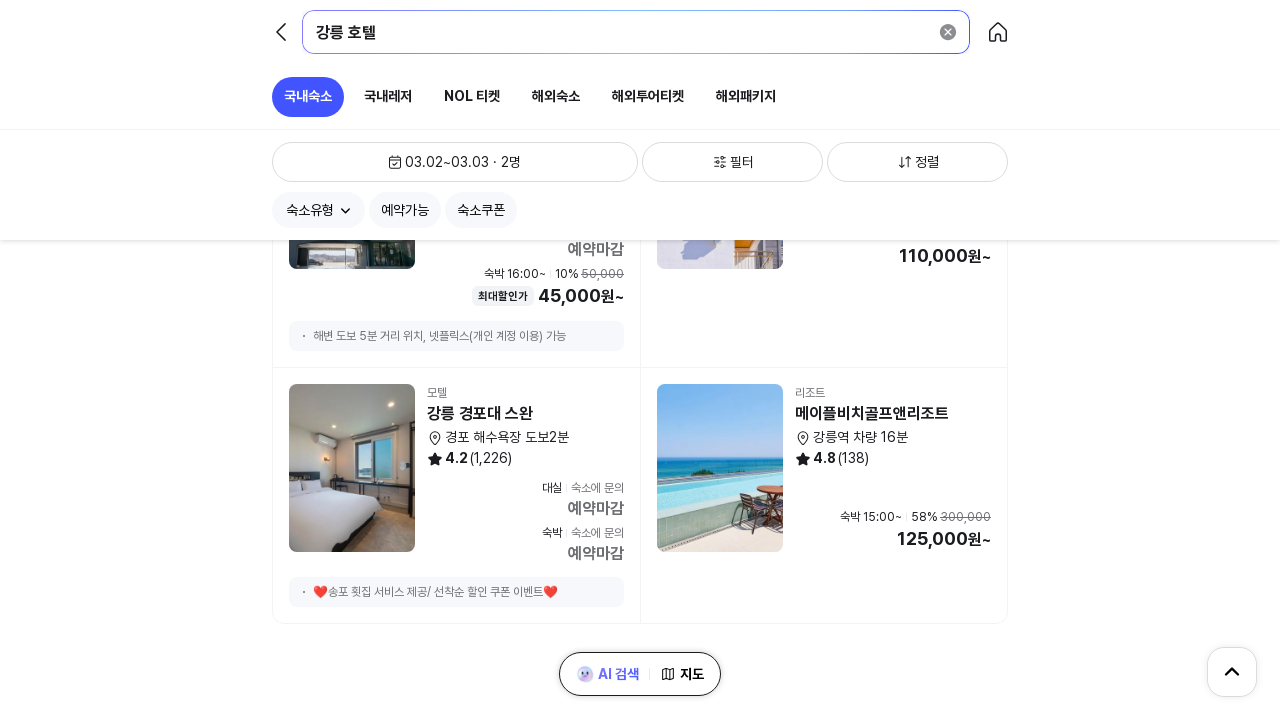

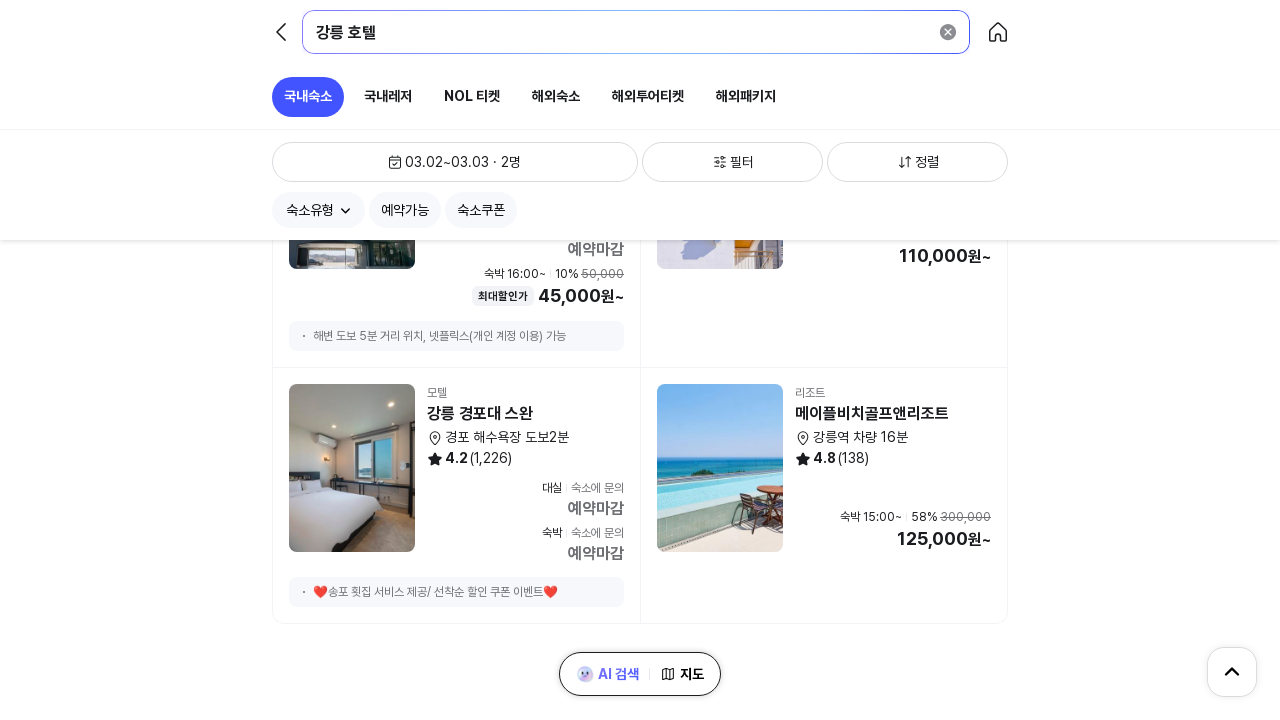